Tests filtering to display only active (not completed) items using the Active link

Starting URL: https://demo.playwright.dev/todomvc

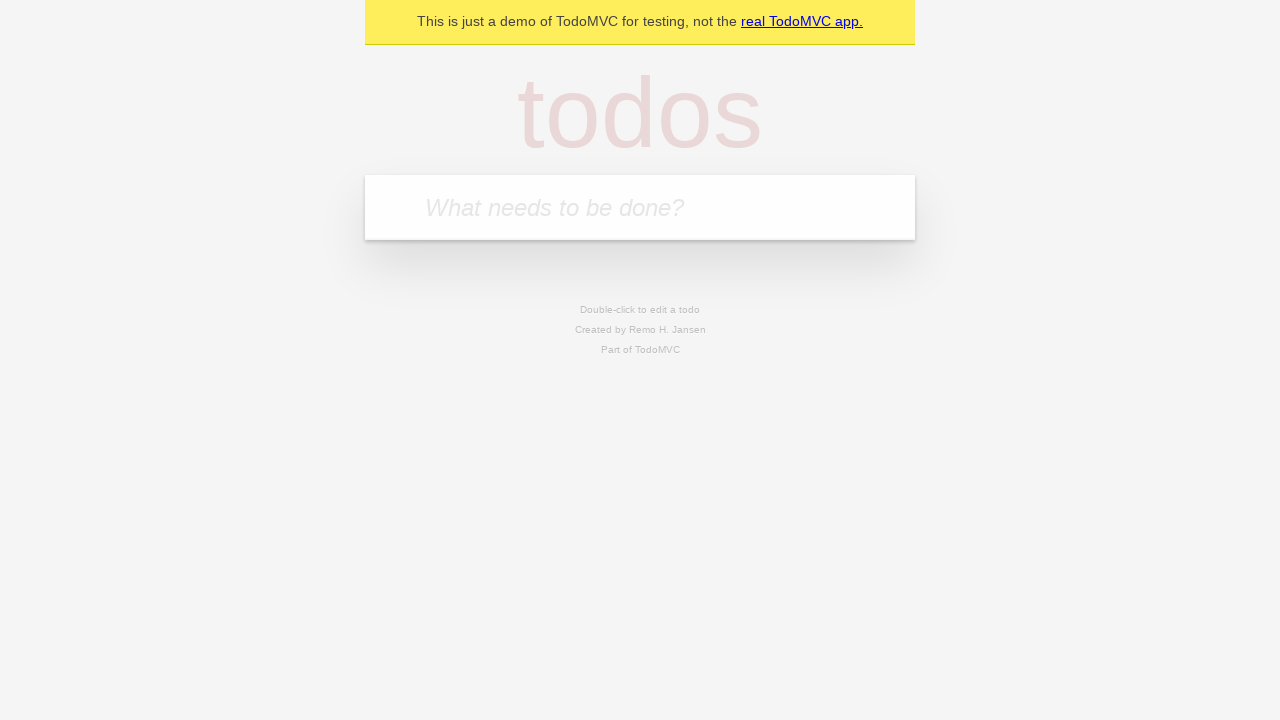

Filled todo input with 'buy some cheese' on internal:attr=[placeholder="What needs to be done?"i]
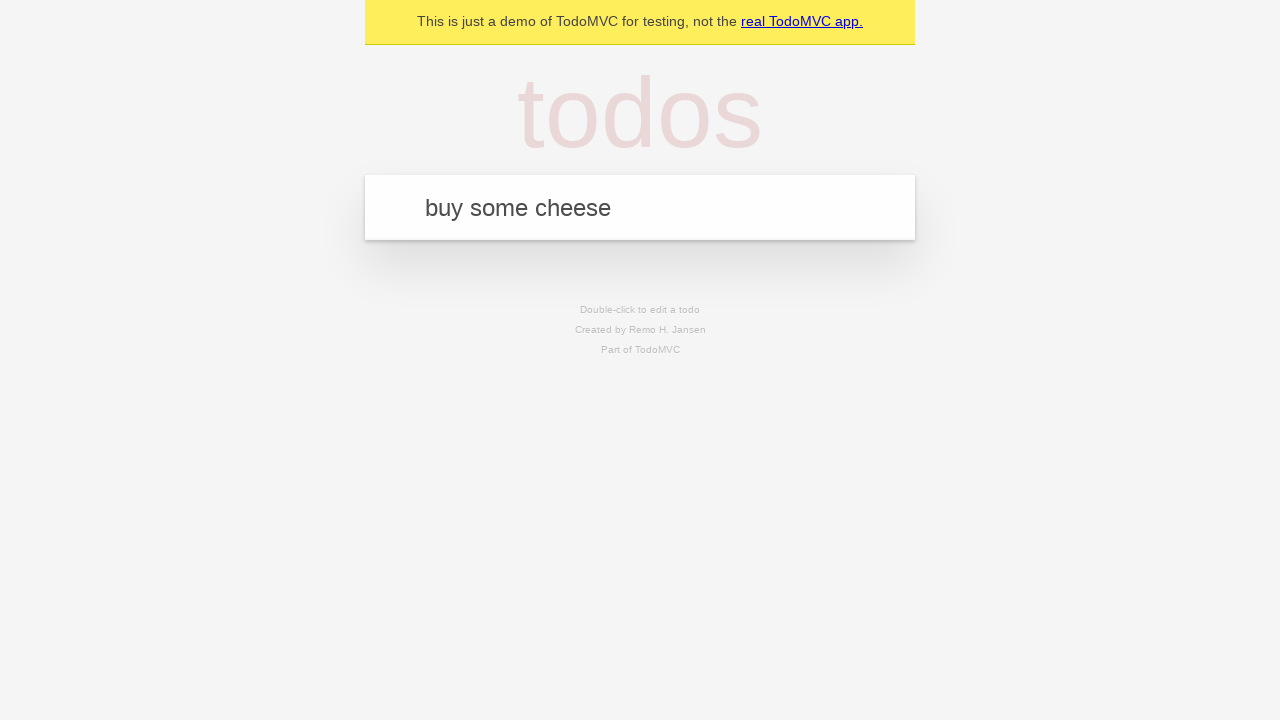

Pressed Enter to add first todo on internal:attr=[placeholder="What needs to be done?"i]
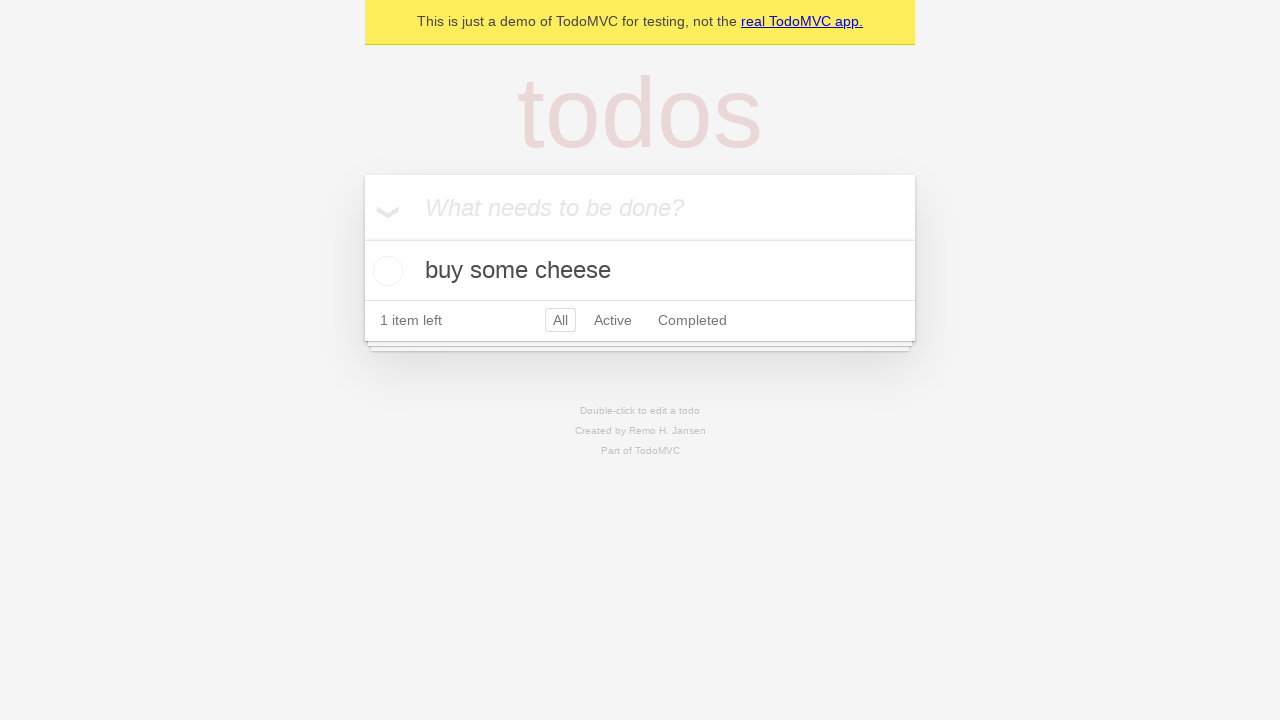

Filled todo input with 'feed the cat' on internal:attr=[placeholder="What needs to be done?"i]
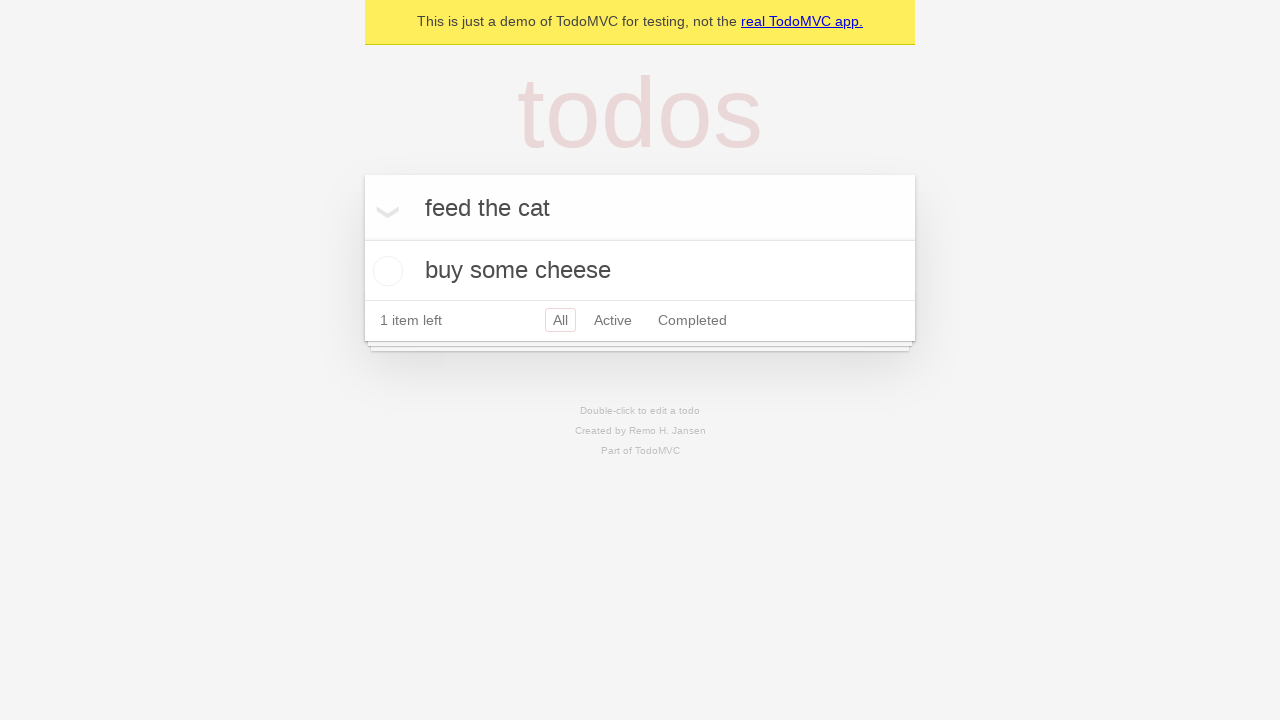

Pressed Enter to add second todo on internal:attr=[placeholder="What needs to be done?"i]
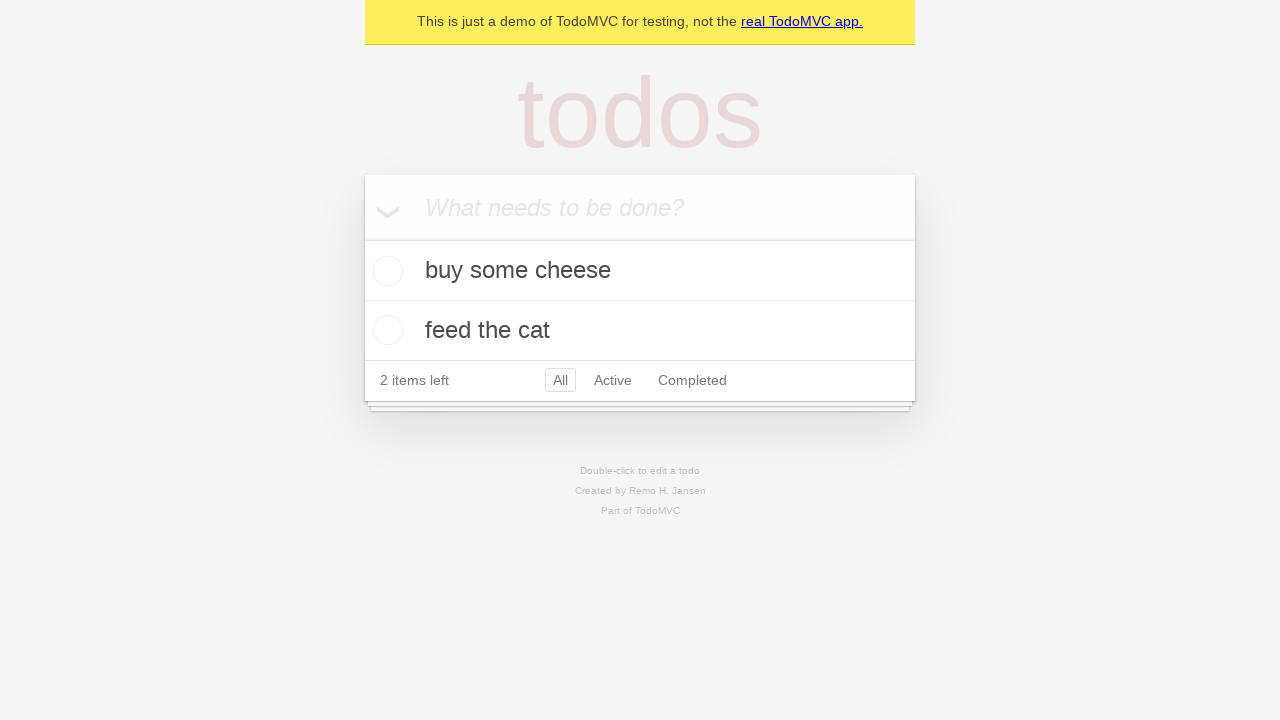

Filled todo input with 'book a doctors appointment' on internal:attr=[placeholder="What needs to be done?"i]
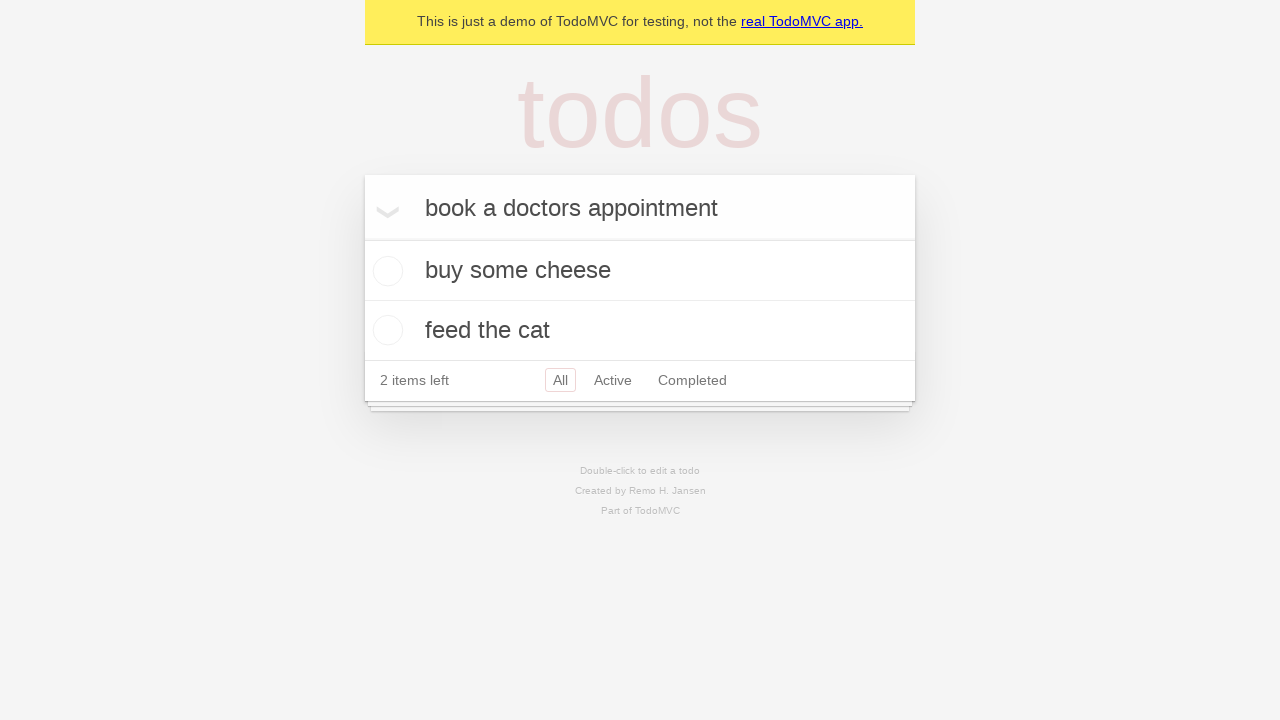

Pressed Enter to add third todo on internal:attr=[placeholder="What needs to be done?"i]
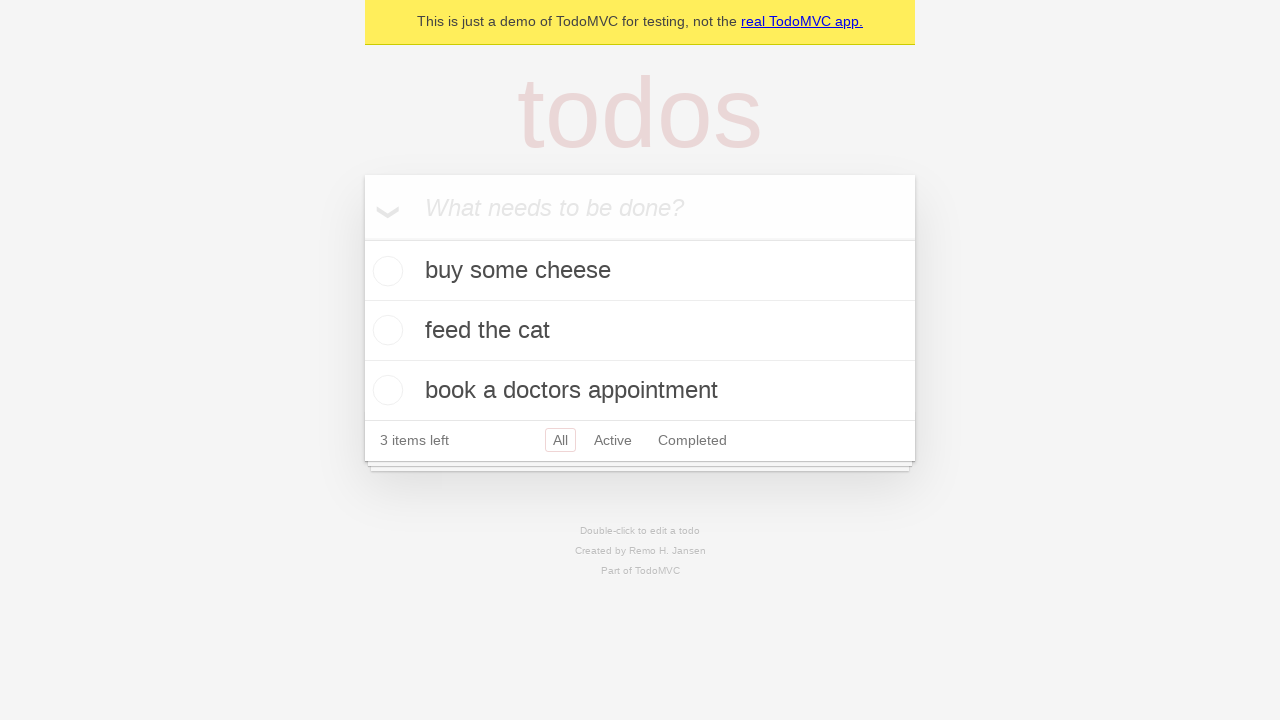

Checked second todo item to mark as completed at (385, 330) on internal:testid=[data-testid="todo-item"s] >> nth=1 >> internal:role=checkbox
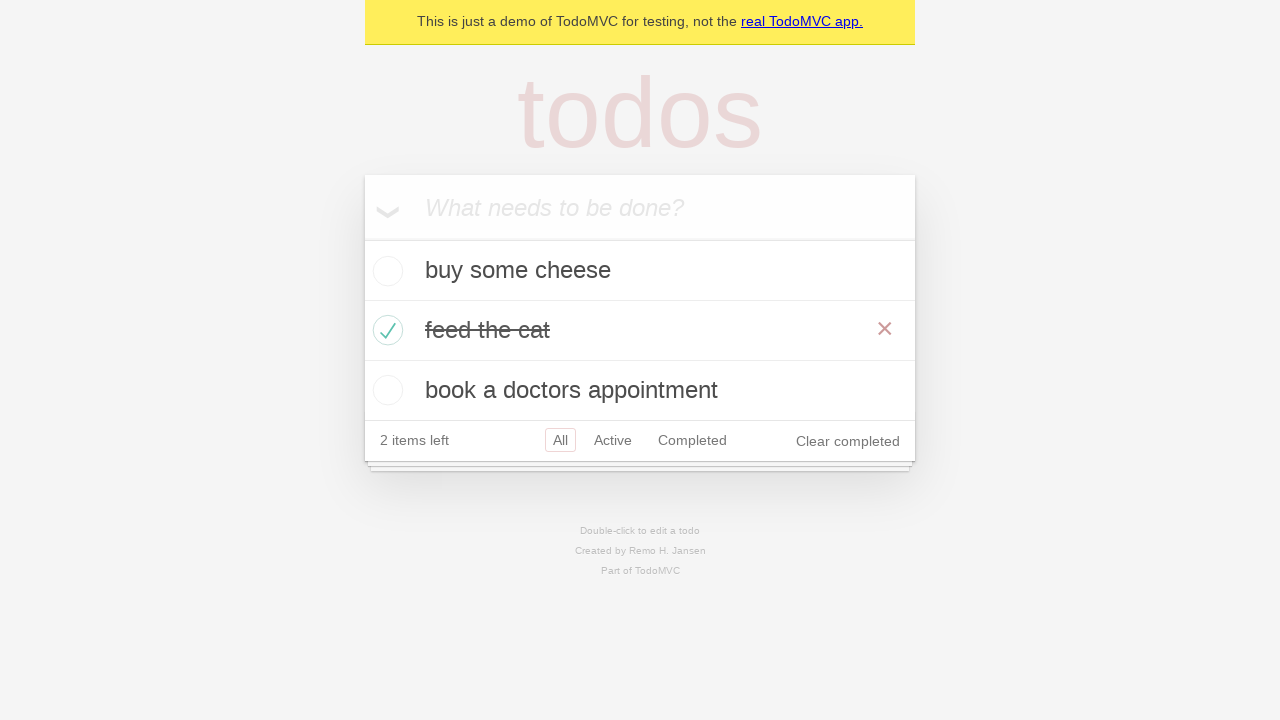

Clicked Active filter link at (613, 440) on internal:role=link[name="Active"i]
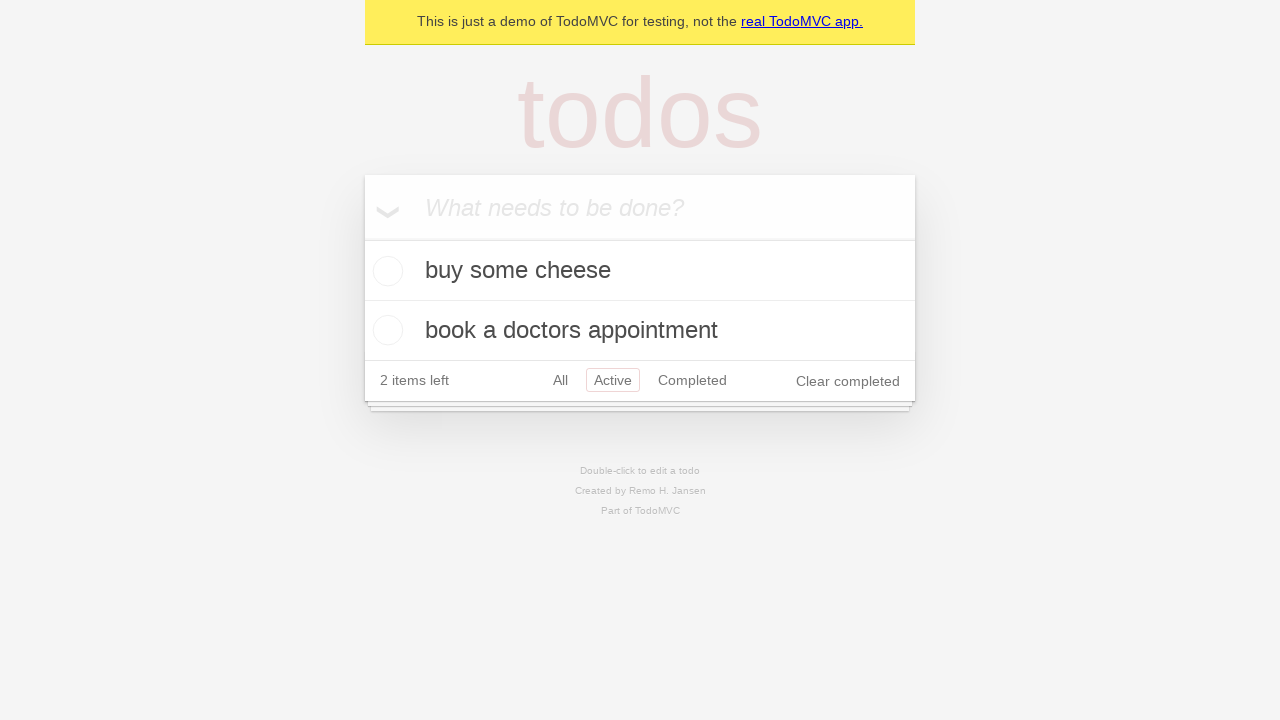

Waited for exactly 2 active todos to be displayed
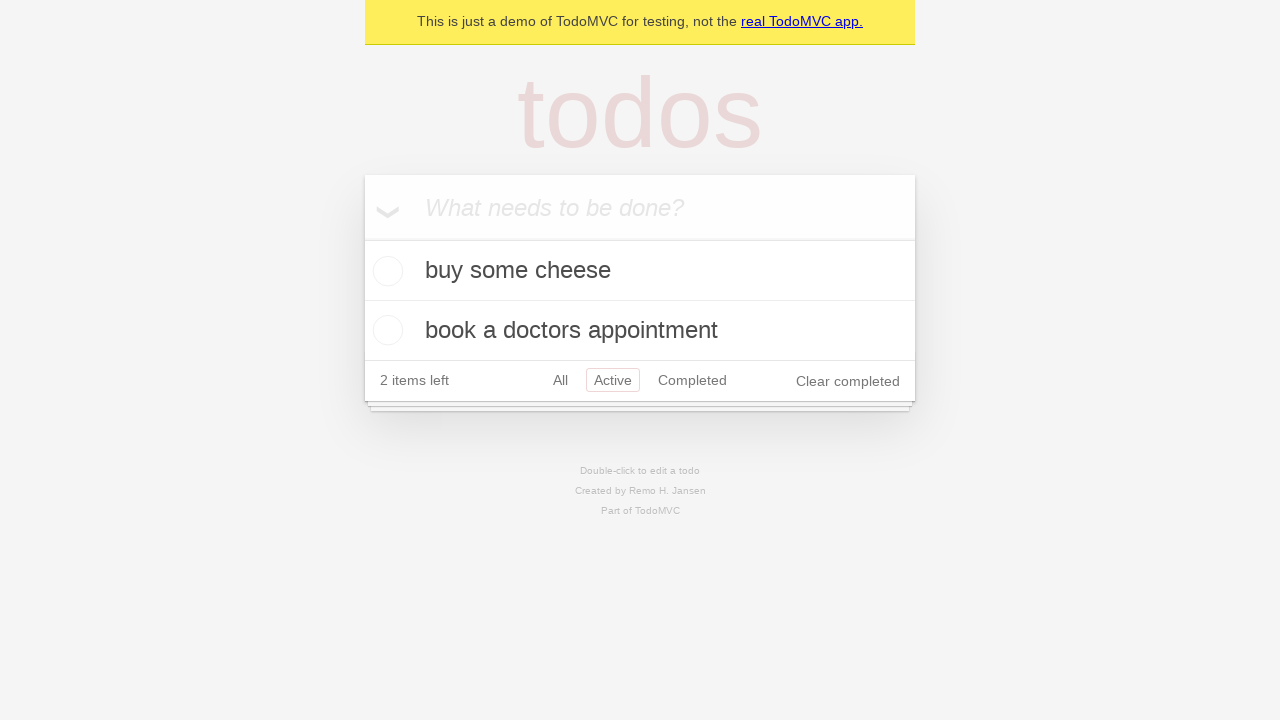

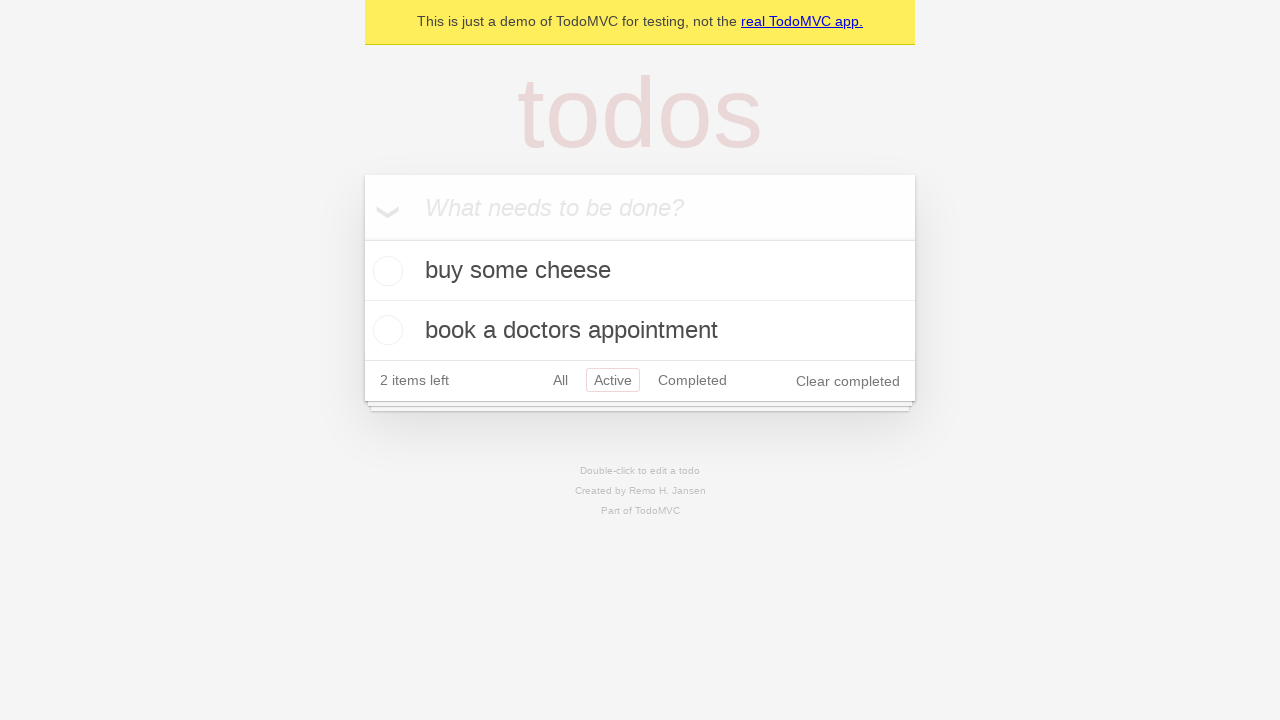